Tests the Python.org search functionality by entering "pycon" as a search query and submitting the form, then verifies results are returned

Starting URL: http://www.python.org

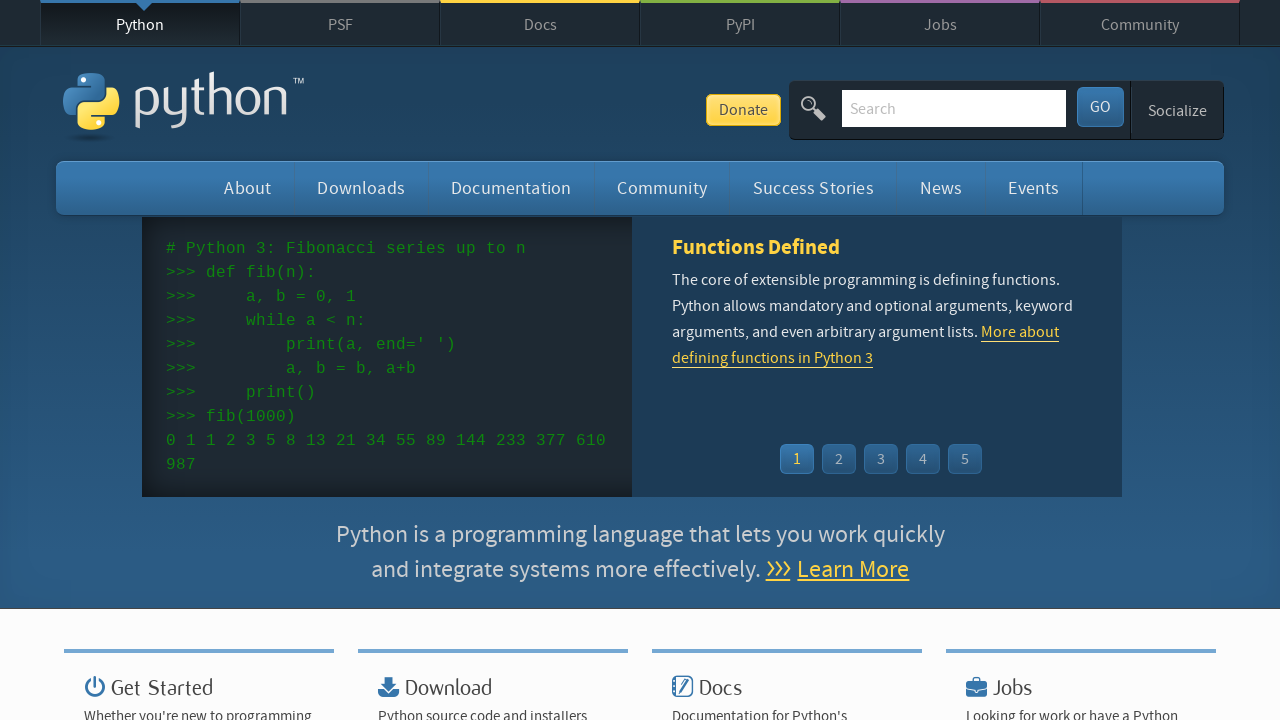

Verified 'Python' is in page title
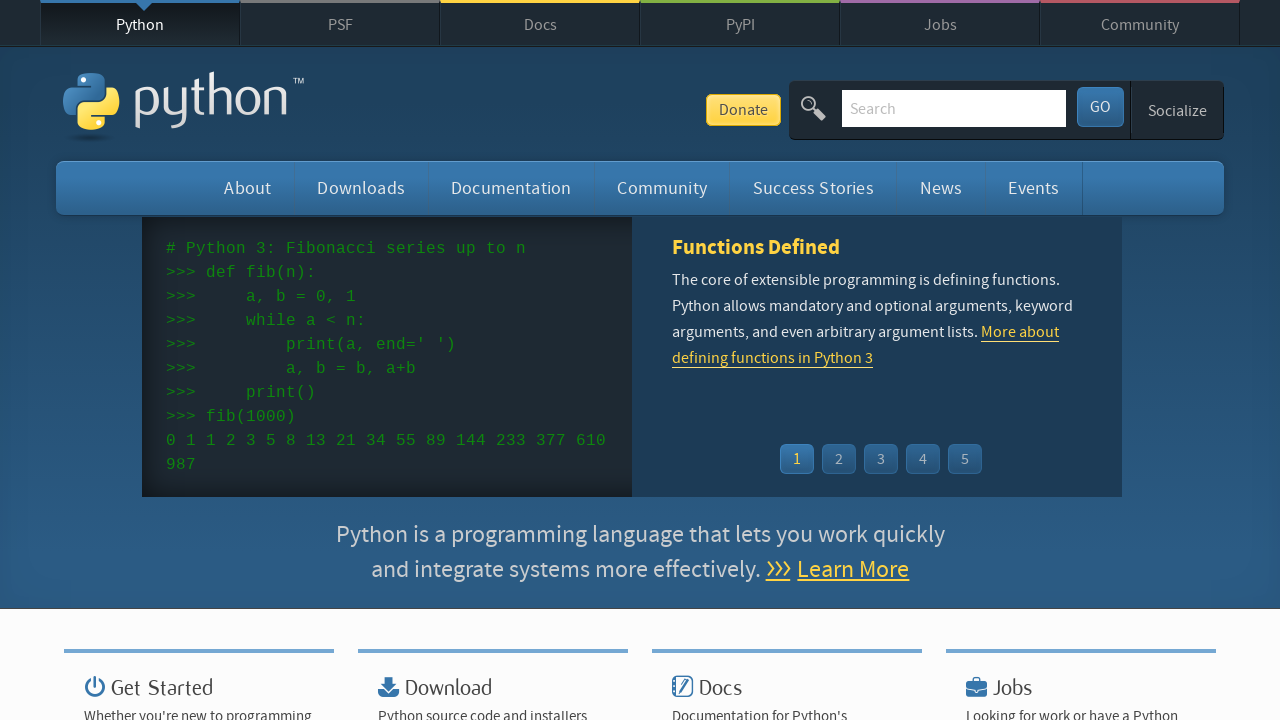

Located search input field
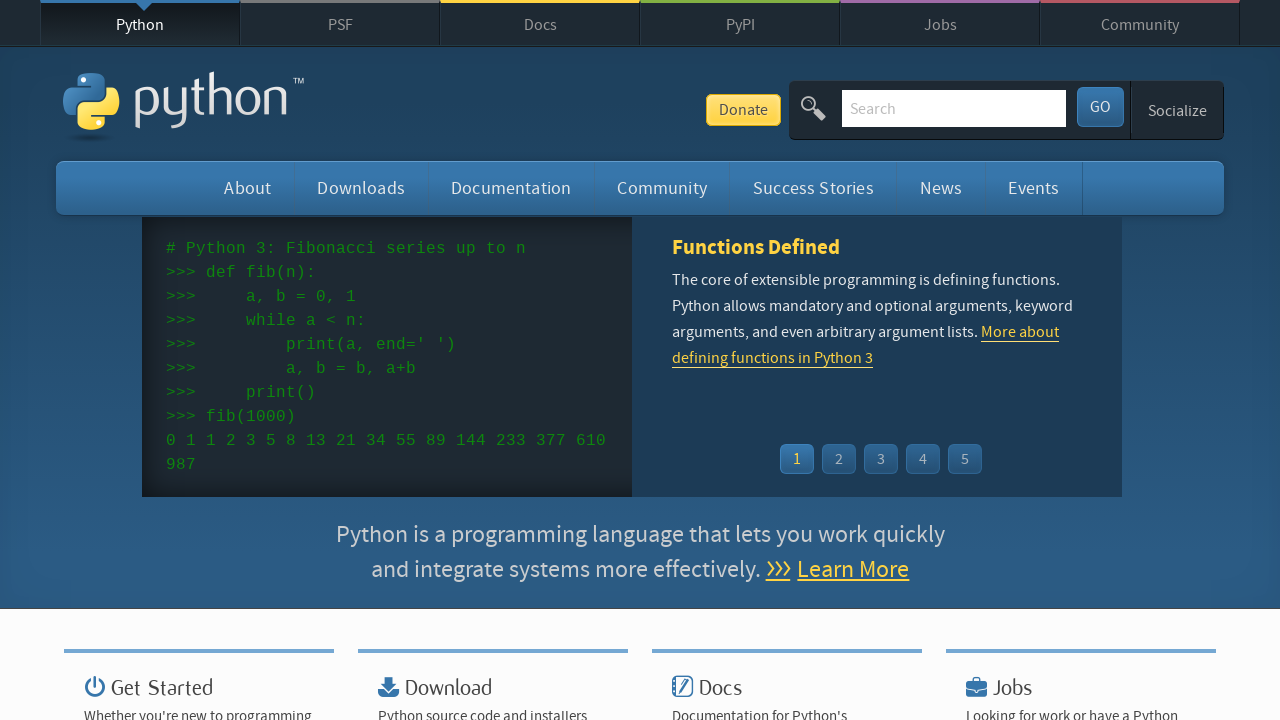

Cleared search input field on input[name='q']
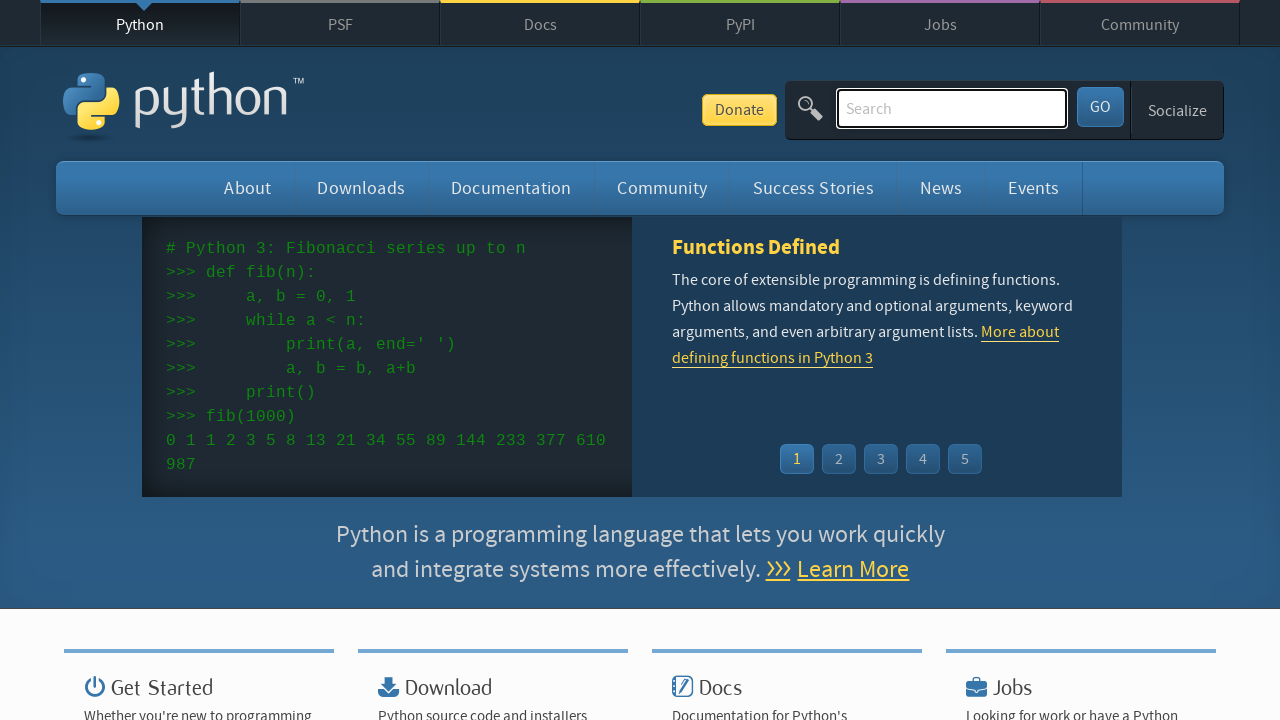

Entered 'pycon' search query on input[name='q']
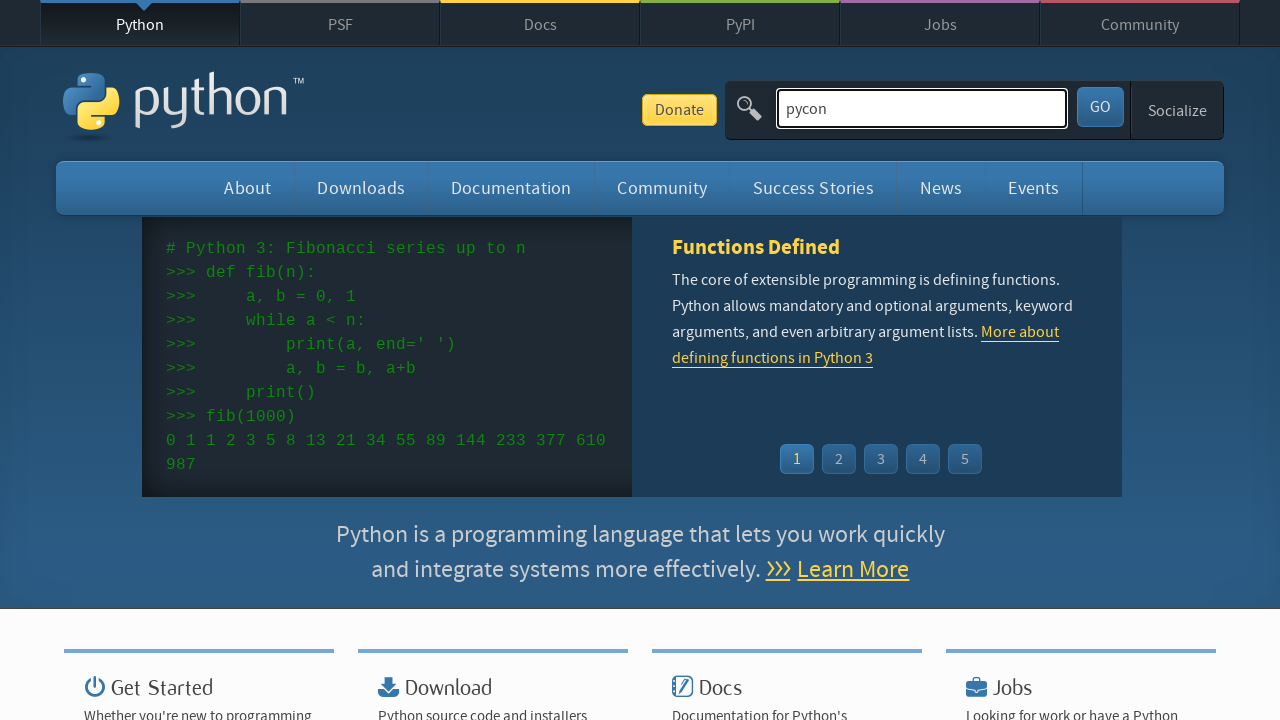

Pressed Enter to submit search on input[name='q']
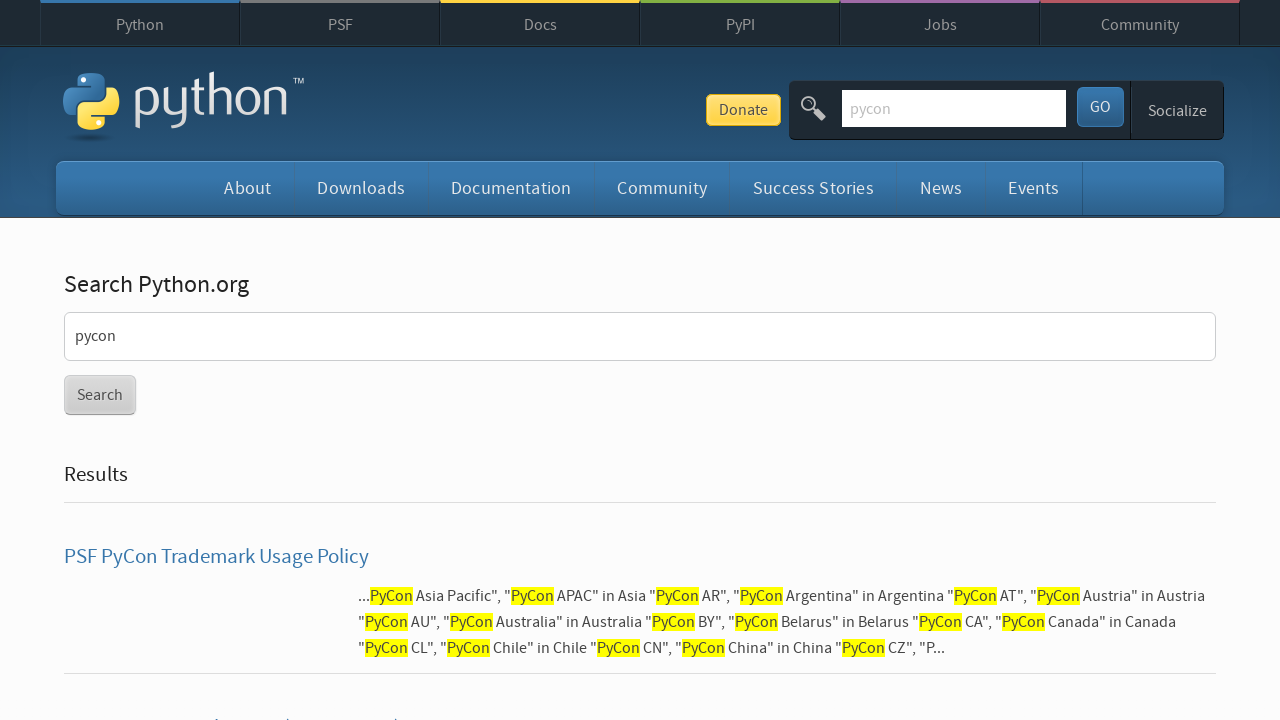

Waited for page to reach domcontentloaded state
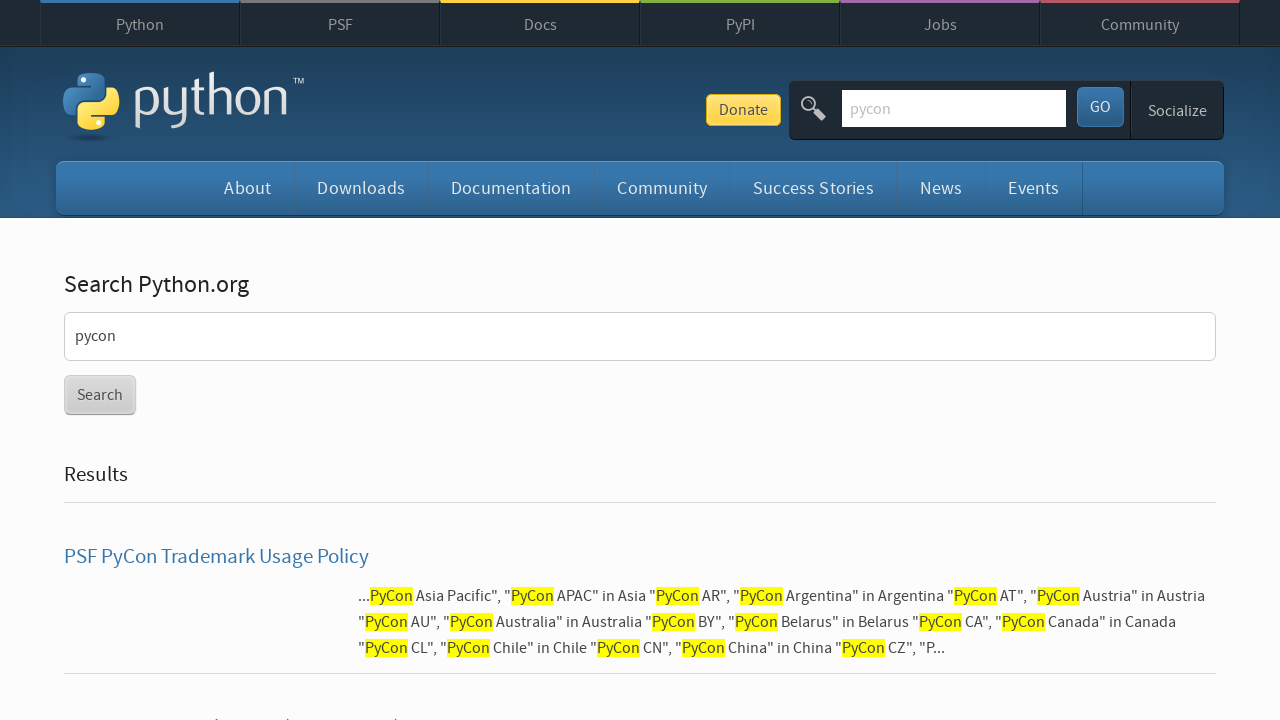

Verified search results were returned (no 'No results found' message)
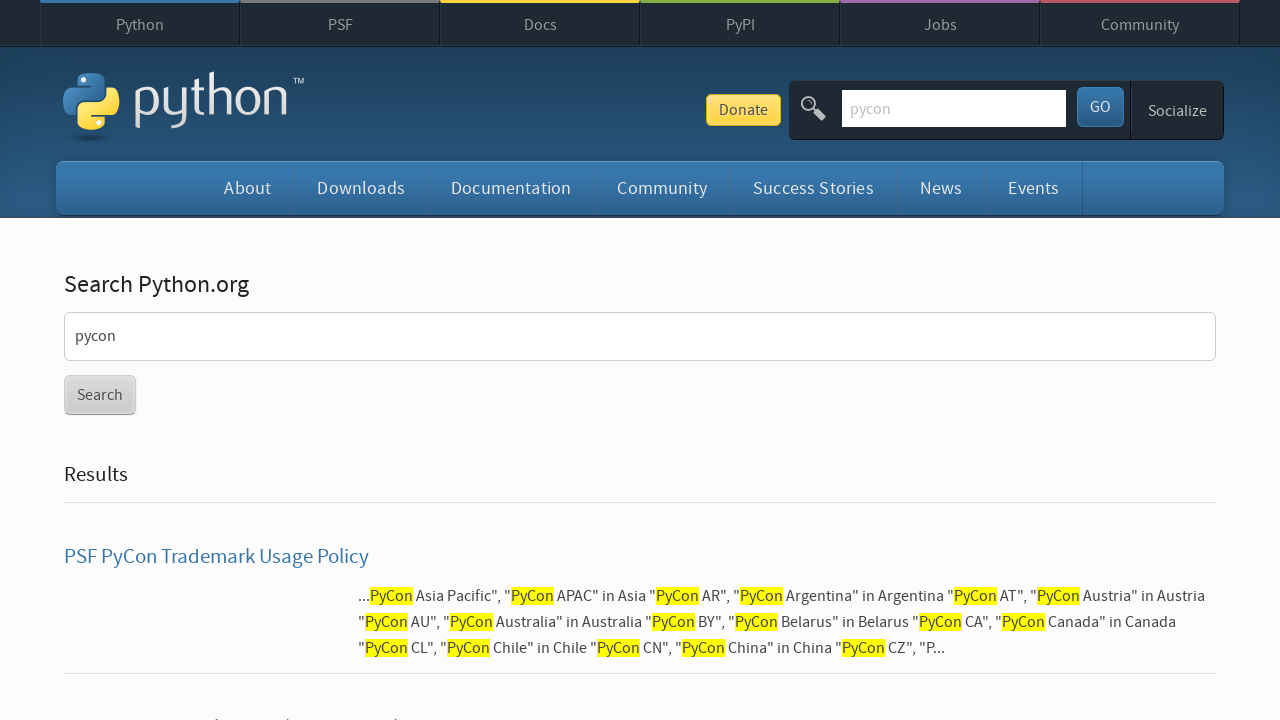

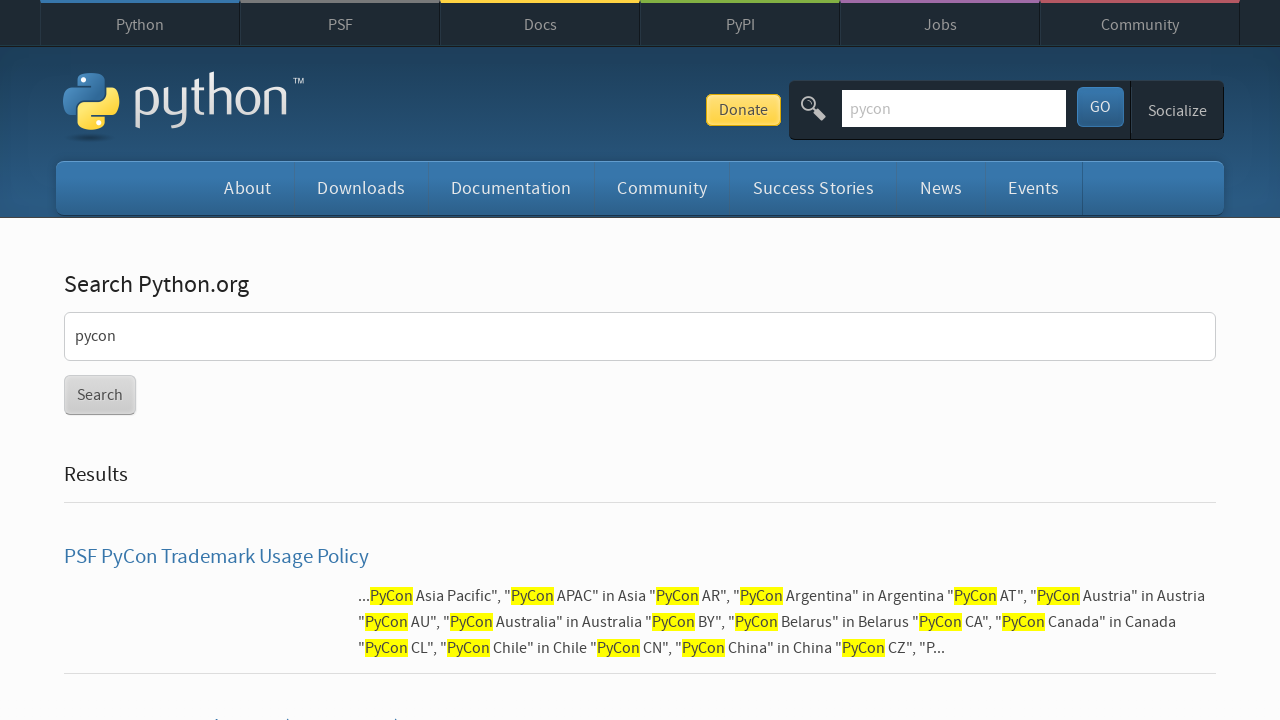